Tests opening a menu button by clicking on it and verifying the dropdown appears

Starting URL: https://magstrong07.github.io/admiral-react-test/#/menu_button

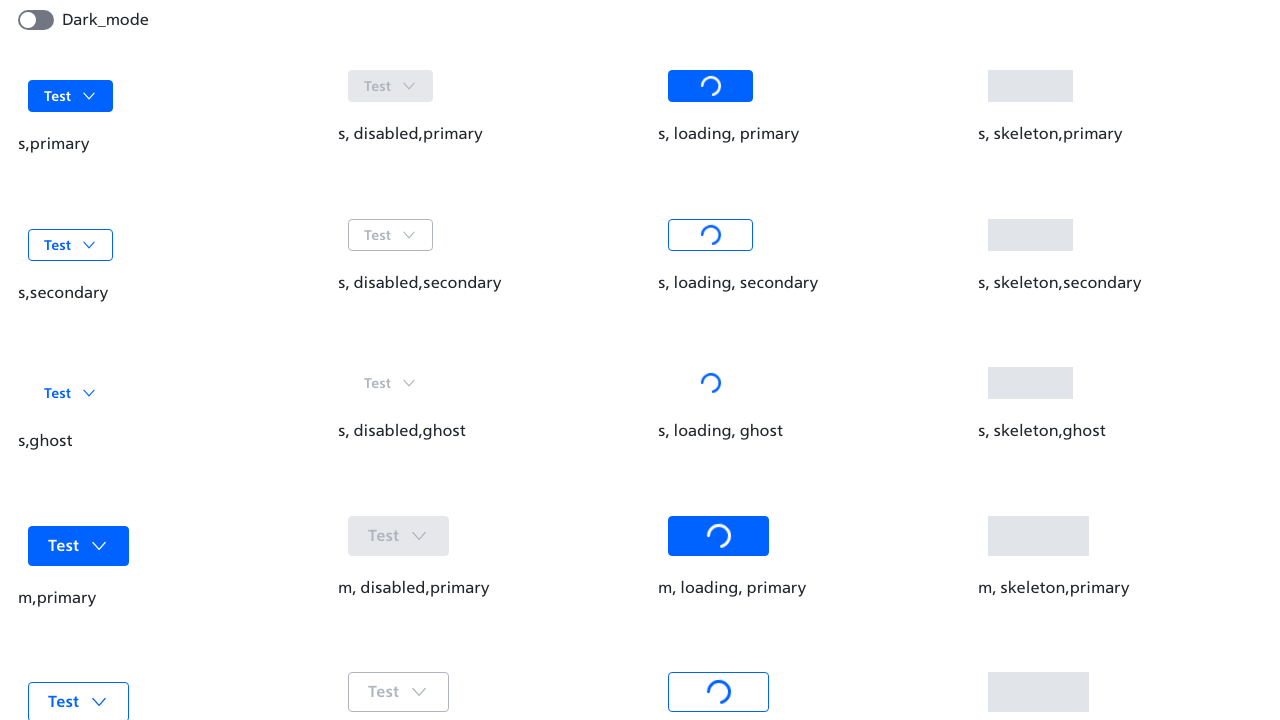

Clicked the menu button to open it at (71, 96) on button:has-text("Test")
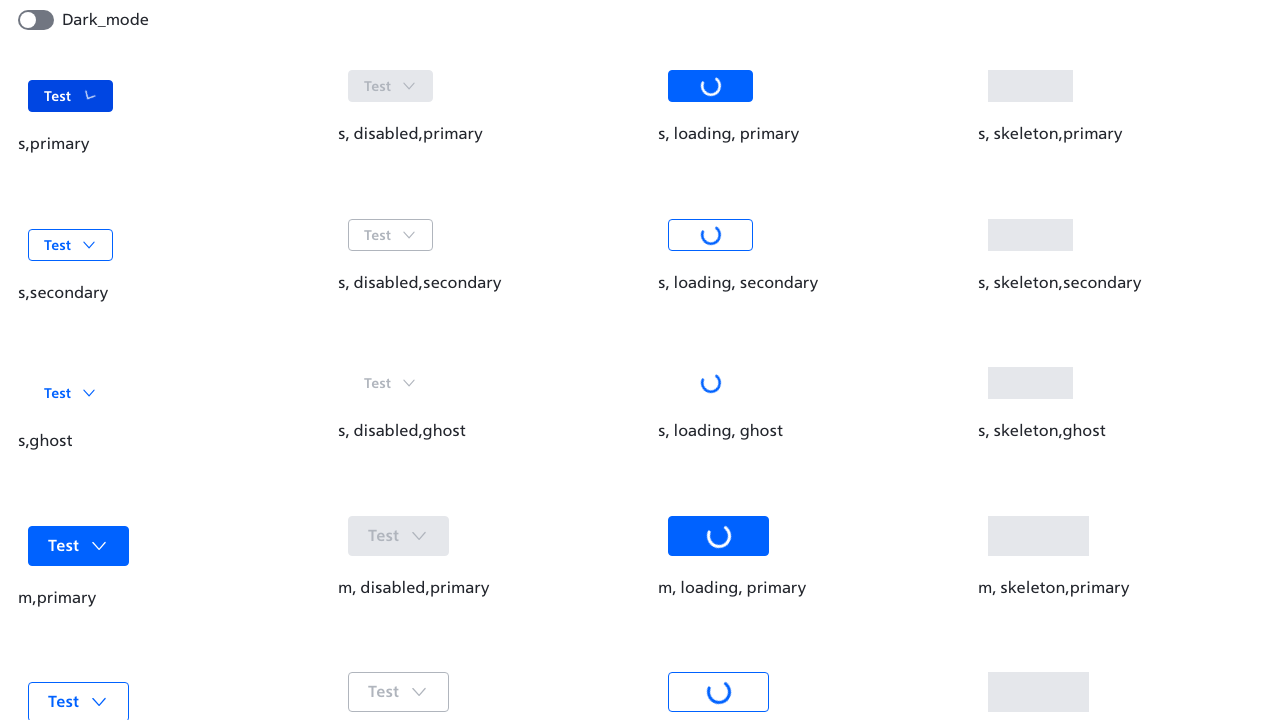

Waited for menu animation to complete
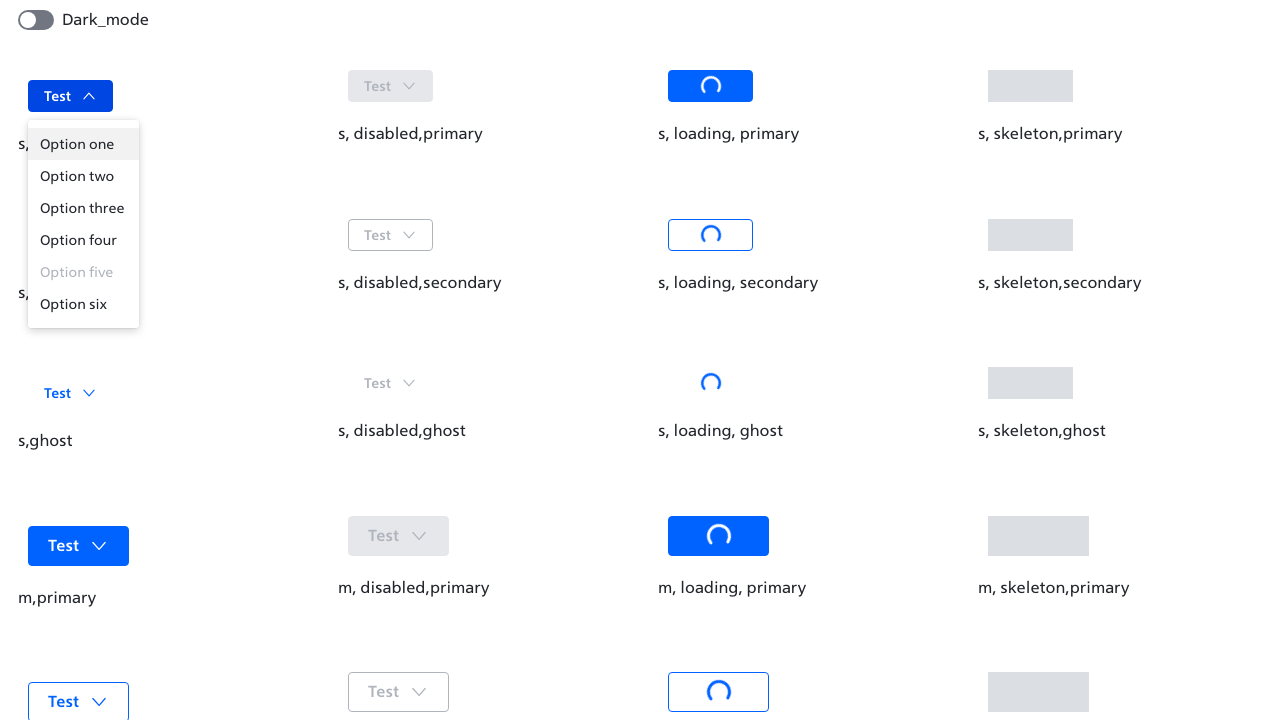

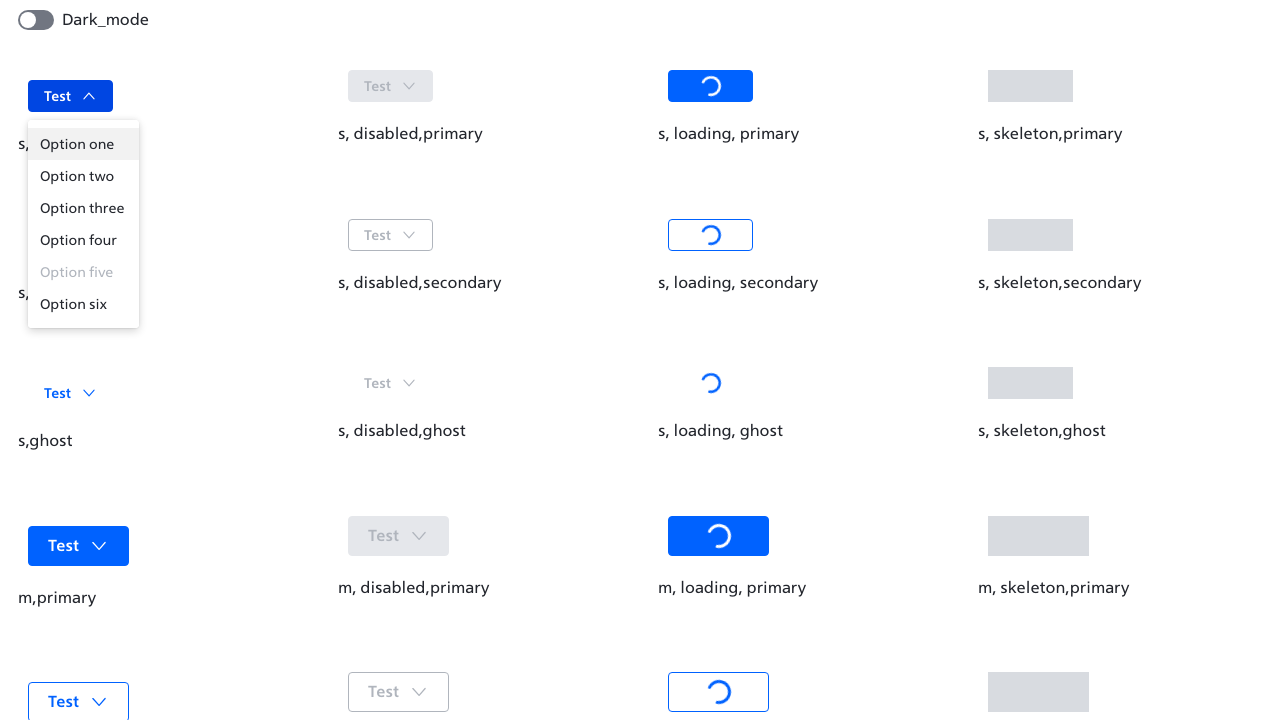